Tests adding and removing elements functionality by clicking Add Element button and then deleting the created element

Starting URL: https://the-internet.herokuapp.com

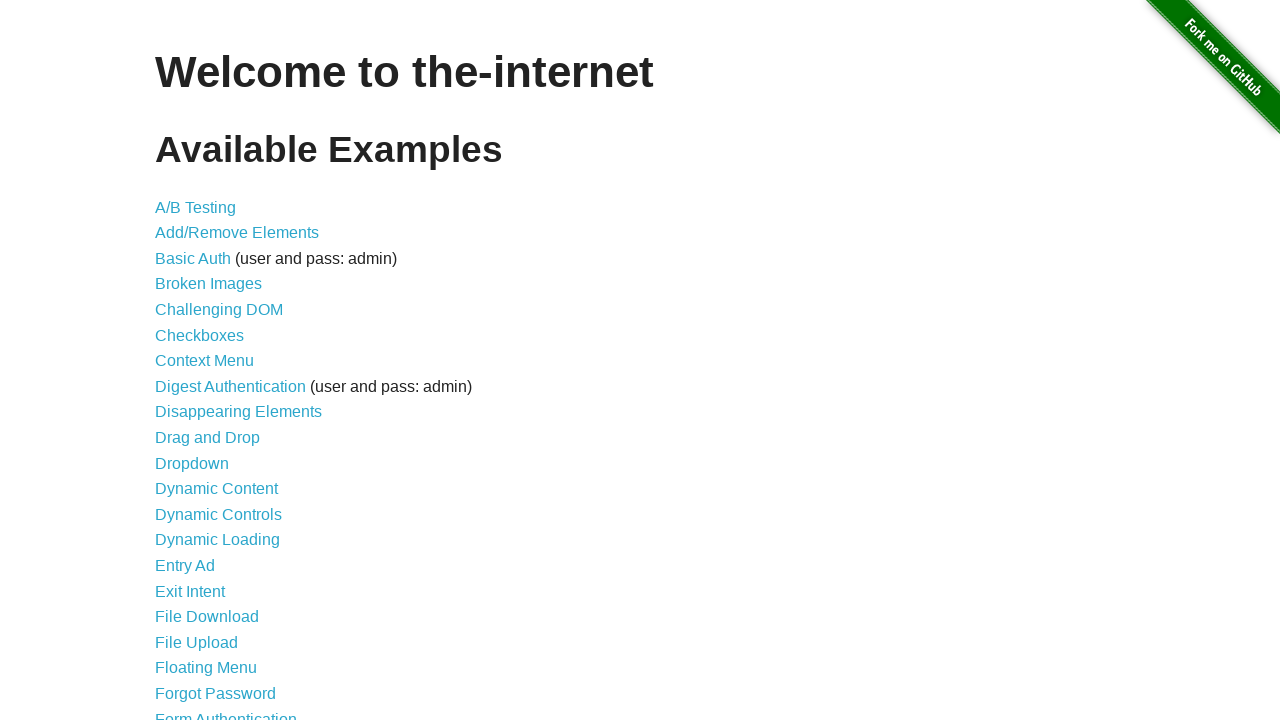

Clicked on Add/Remove Elements link at (237, 233) on text=Add/Remove Elements
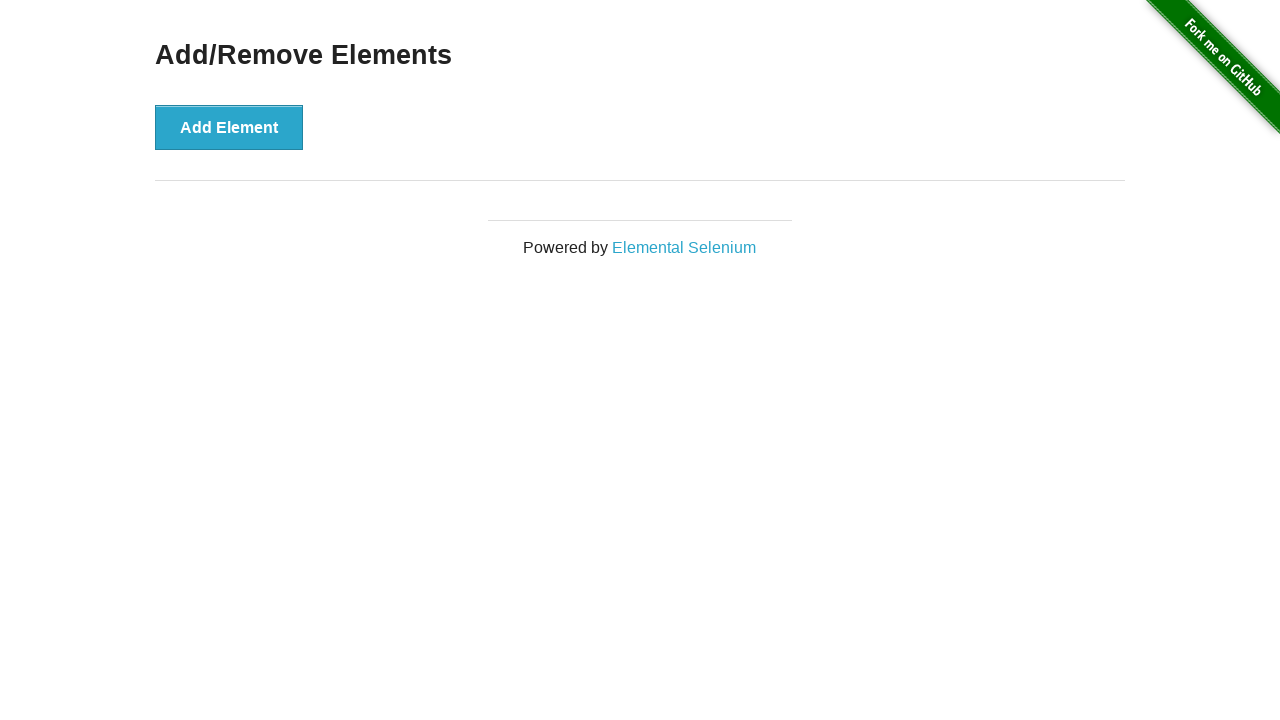

Clicked Add Element button at (229, 127) on text=Add Element
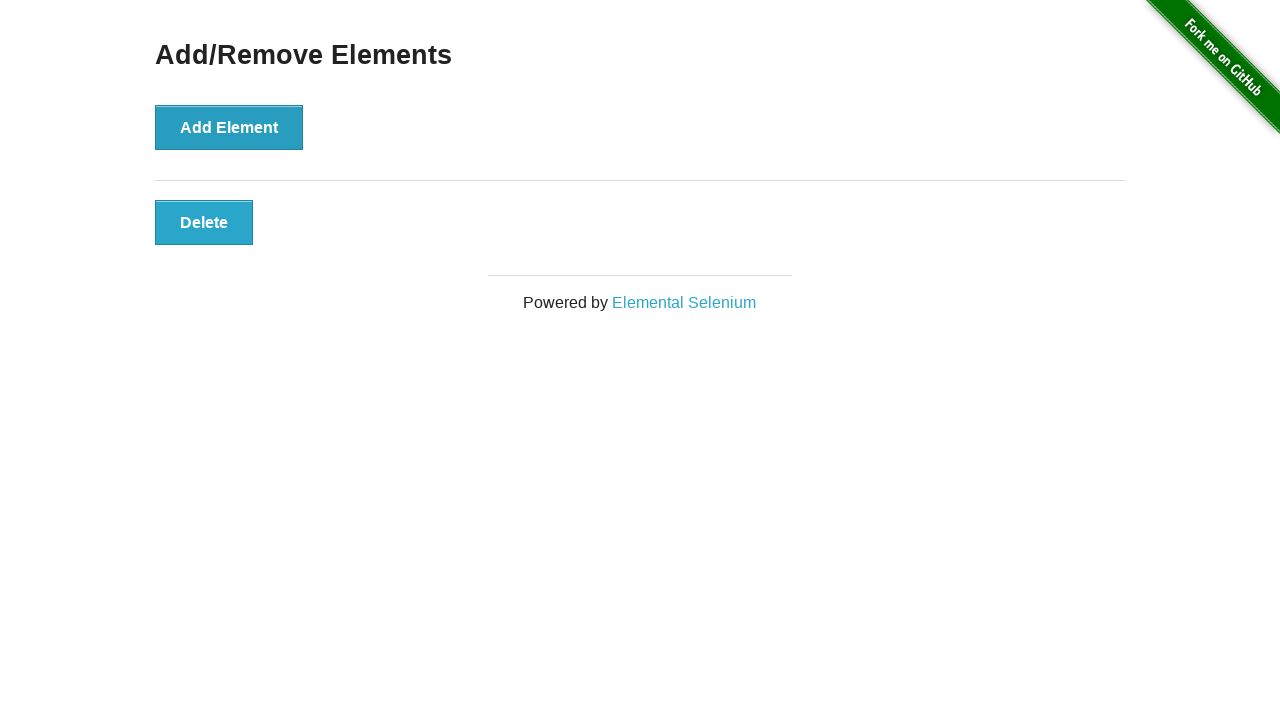

Delete button appeared
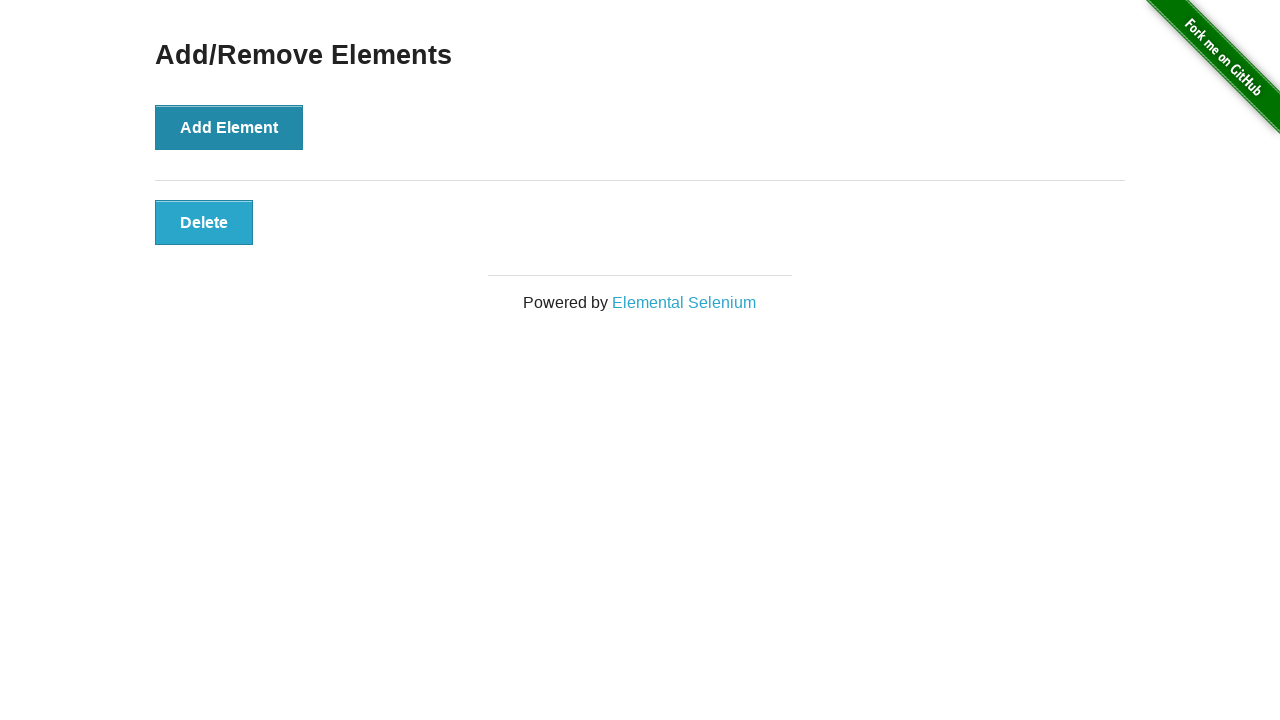

Clicked Delete button to remove element at (204, 222) on button:has-text('Delete')
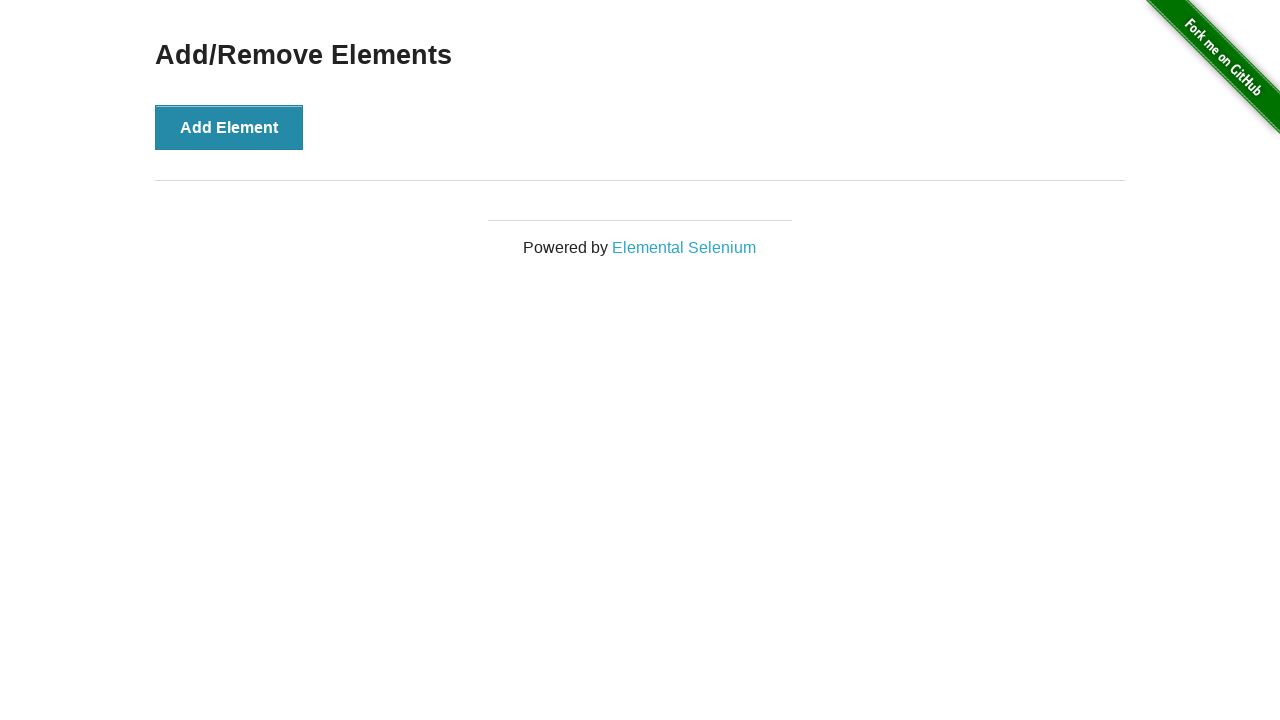

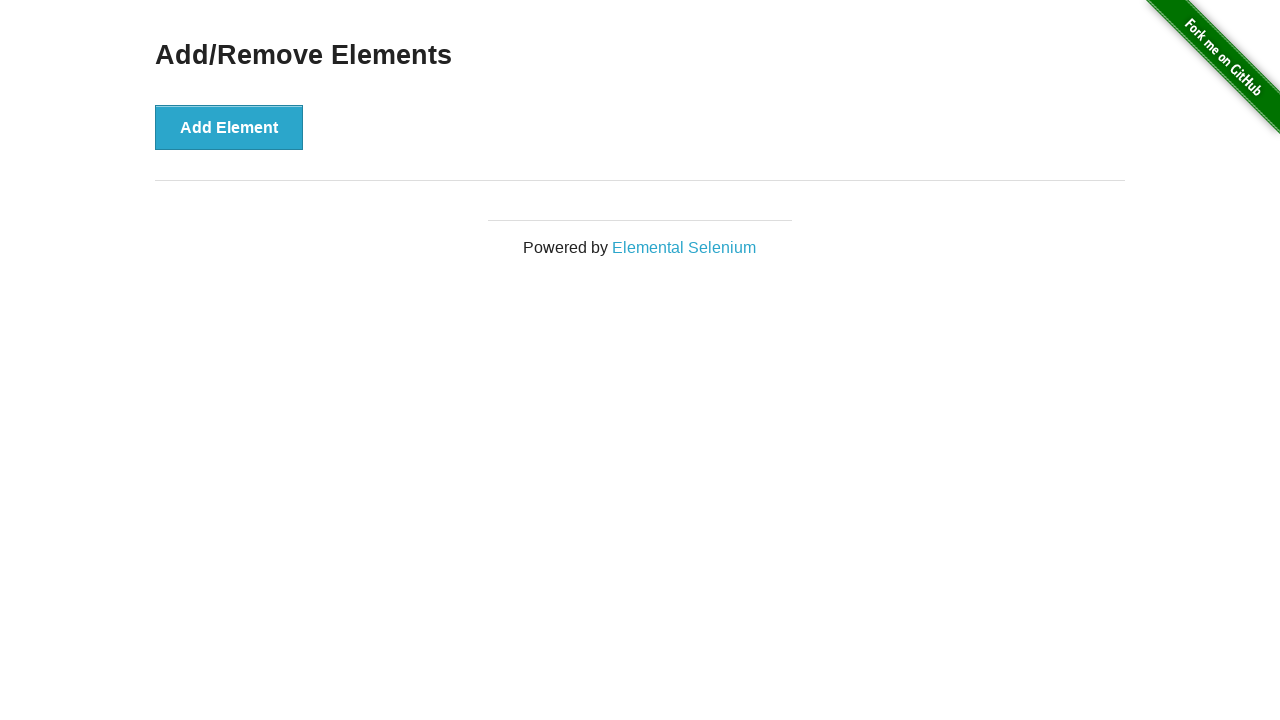